Tests adding multiple elements by clicking the "Add Element" button twice, then removing one element, and verifying one element remains displayed.

Starting URL: https://the-internet.herokuapp.com/add_remove_elements/

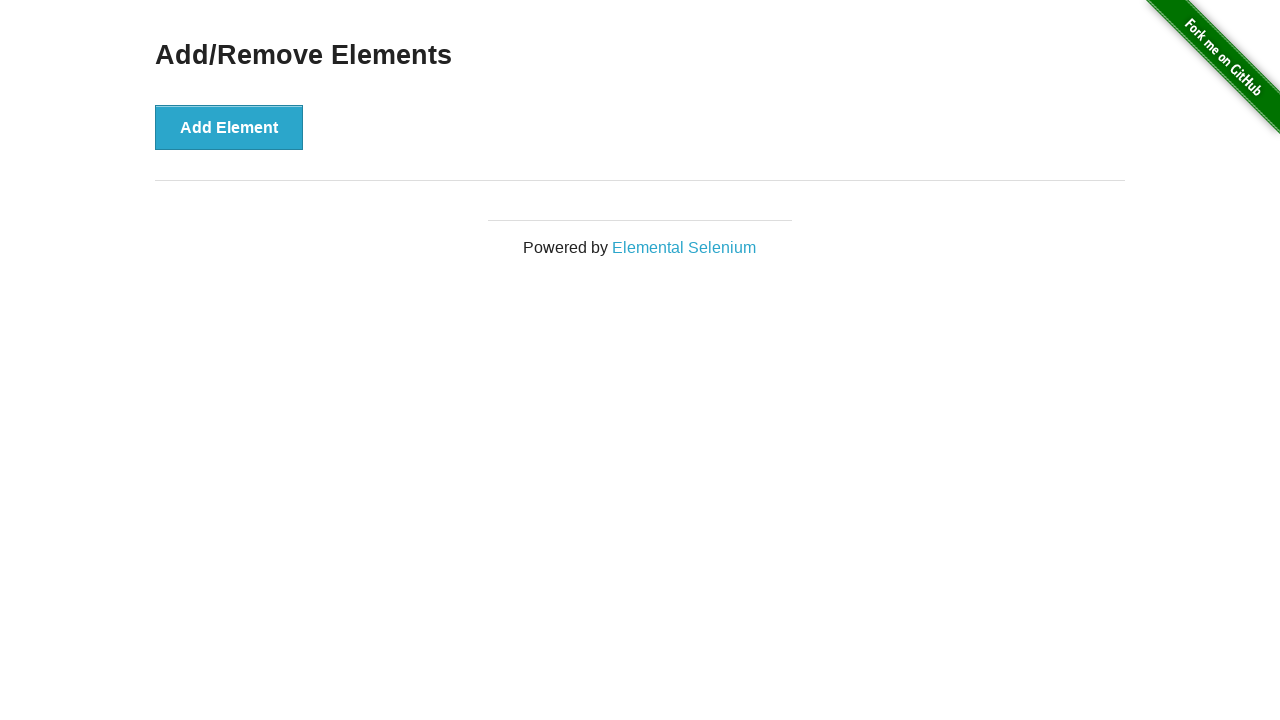

Clicked 'Add Element' button for the first time at (229, 127) on xpath=//*[@class='example']//*[text()='Add Element']
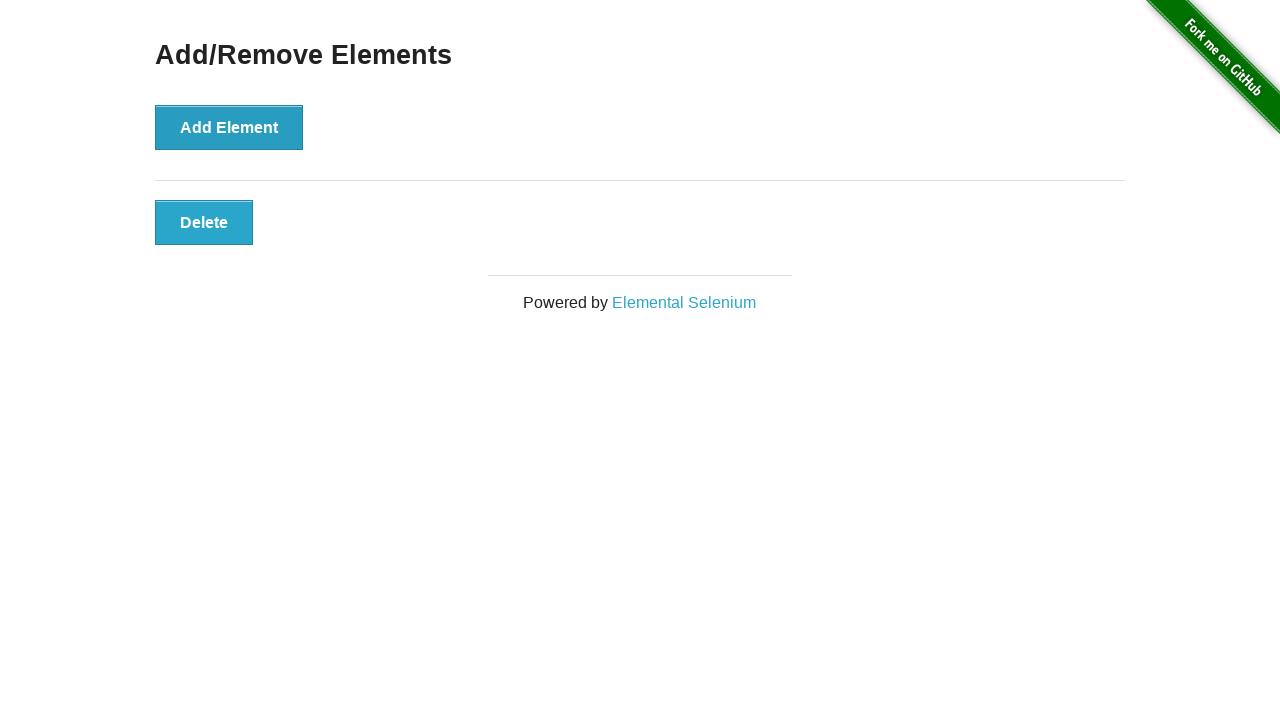

Clicked 'Add Element' button for the second time at (229, 127) on xpath=//*[@class='example']//*[text()='Add Element']
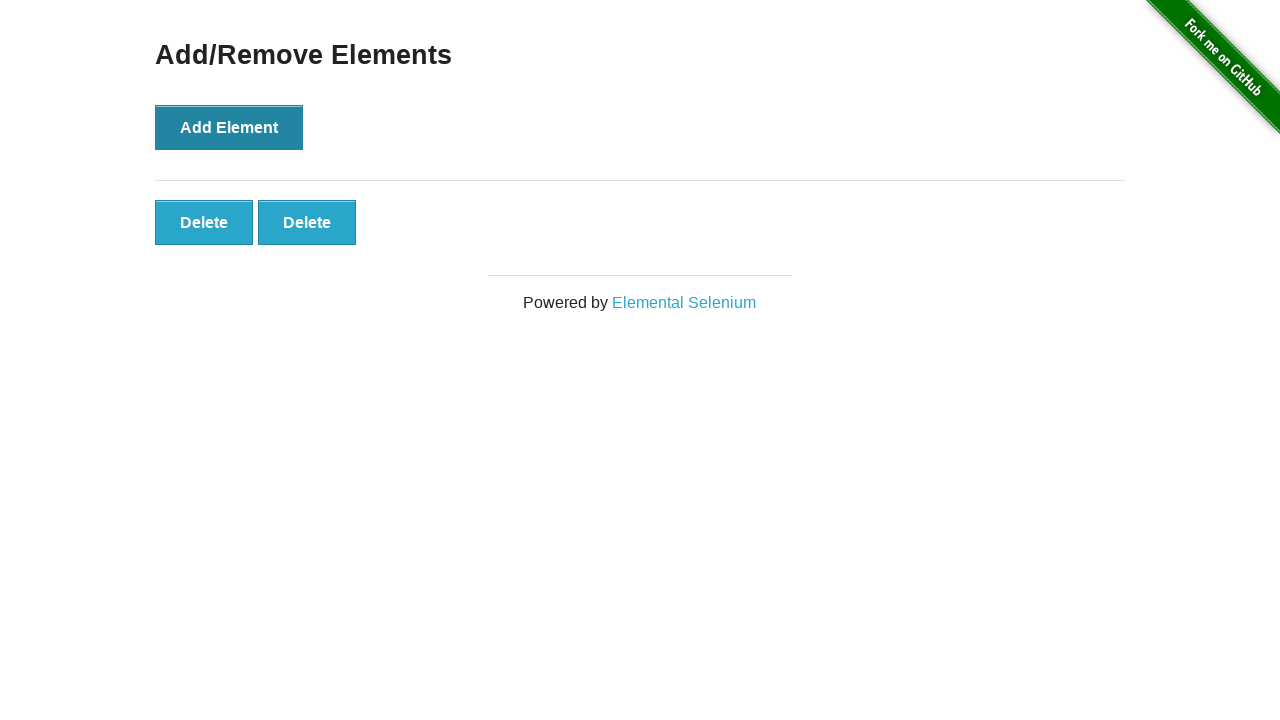

Clicked to remove one of the added elements at (204, 222) on xpath=//*[@id='elements']//*[@class='added-manually']
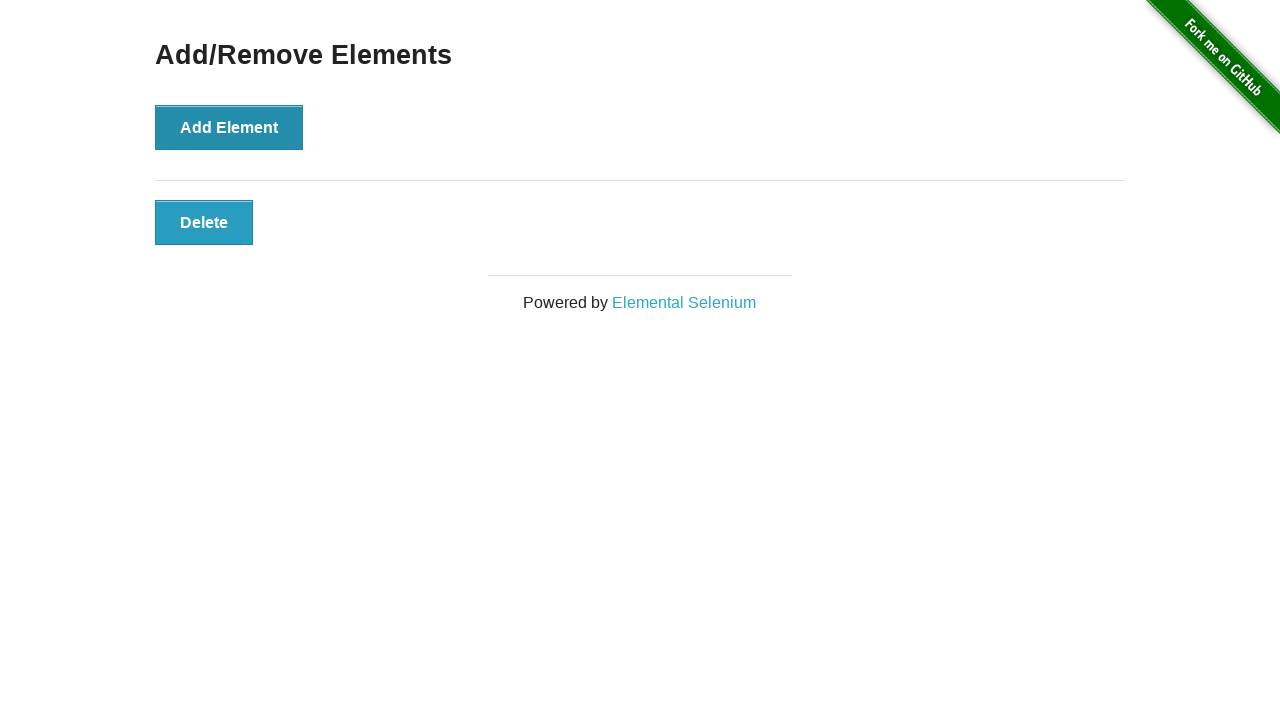

Waited for remaining element to be visible
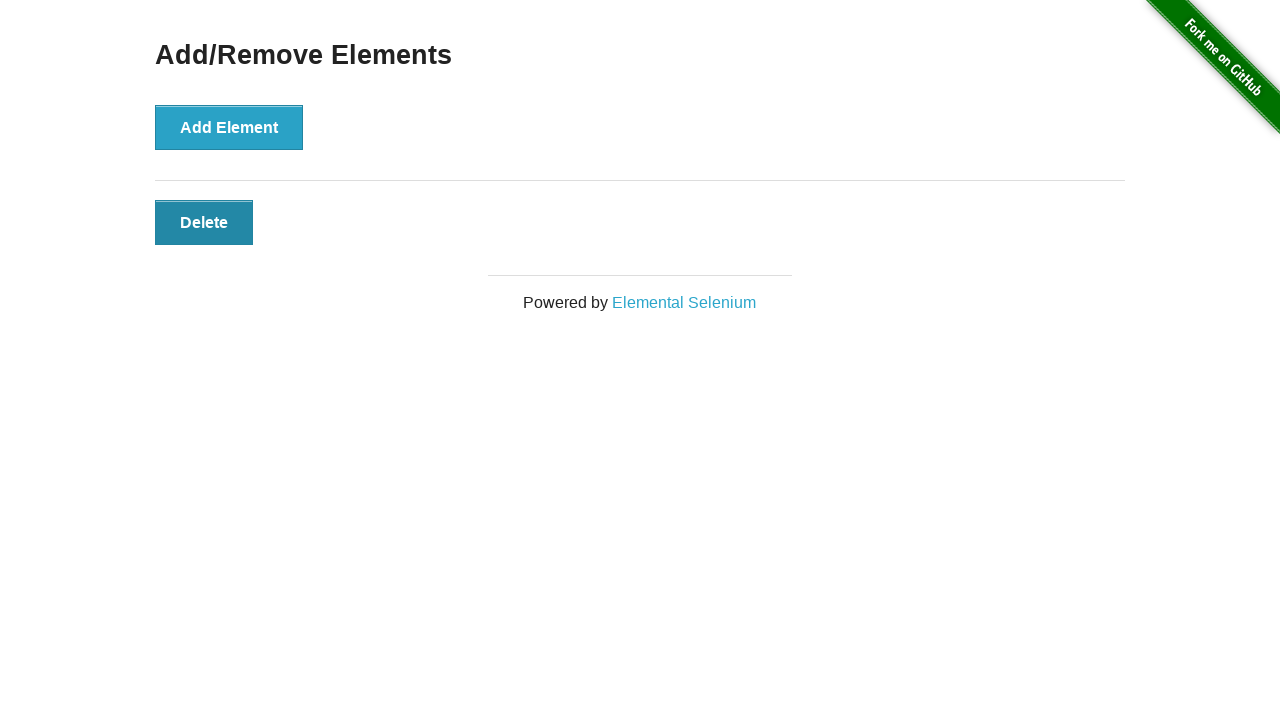

Verified that one element remains displayed after removal
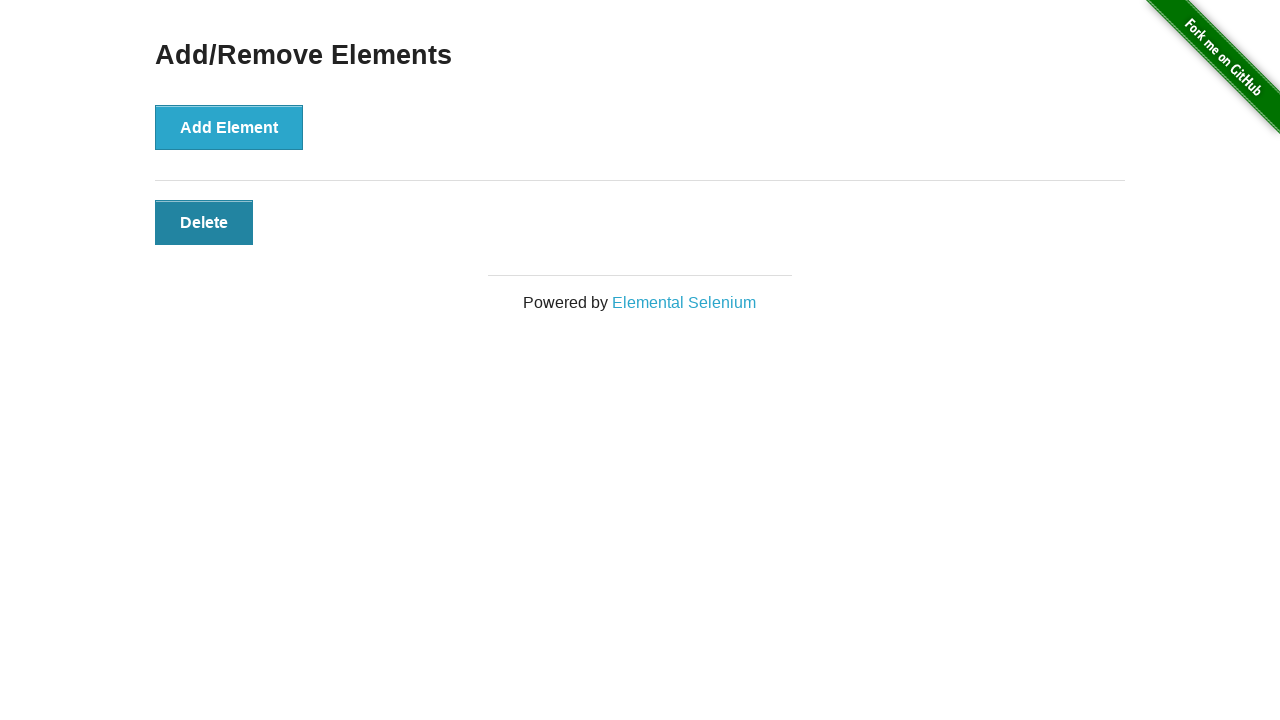

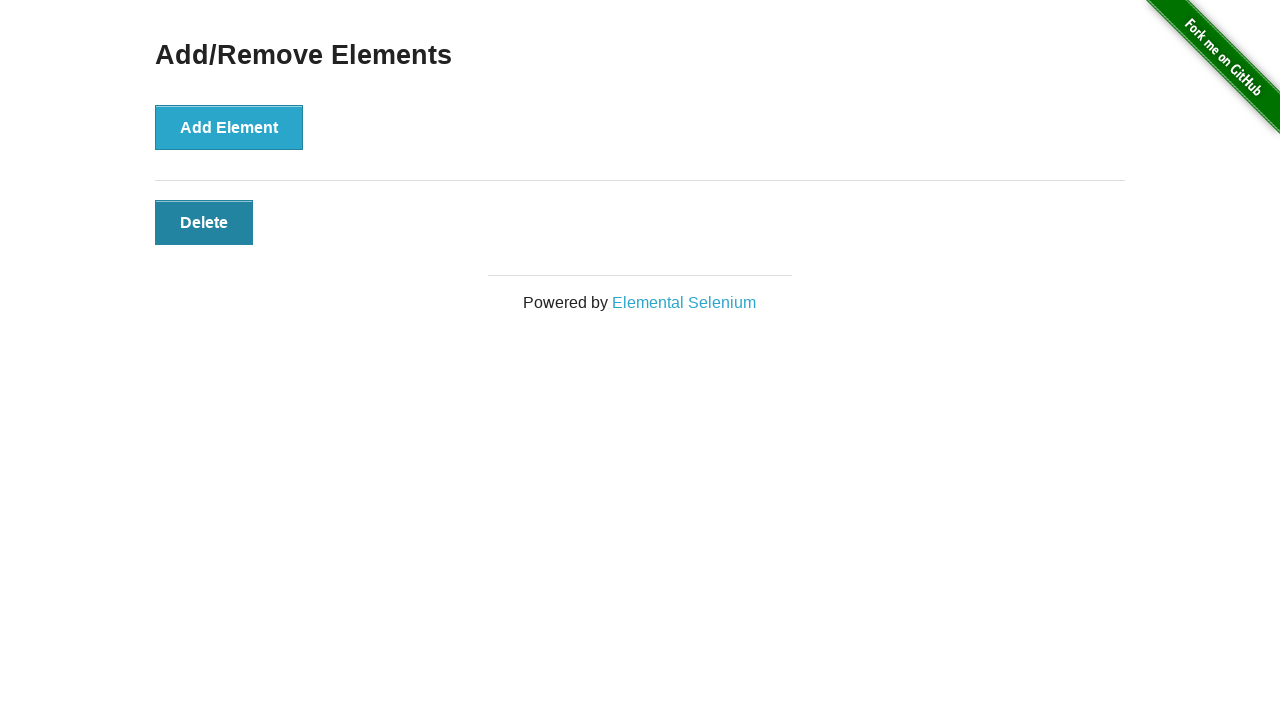